Navigates to inventwithpython.com and clicks on a link with the text "cat" to follow it to another page.

Starting URL: https://inventwithpython.com

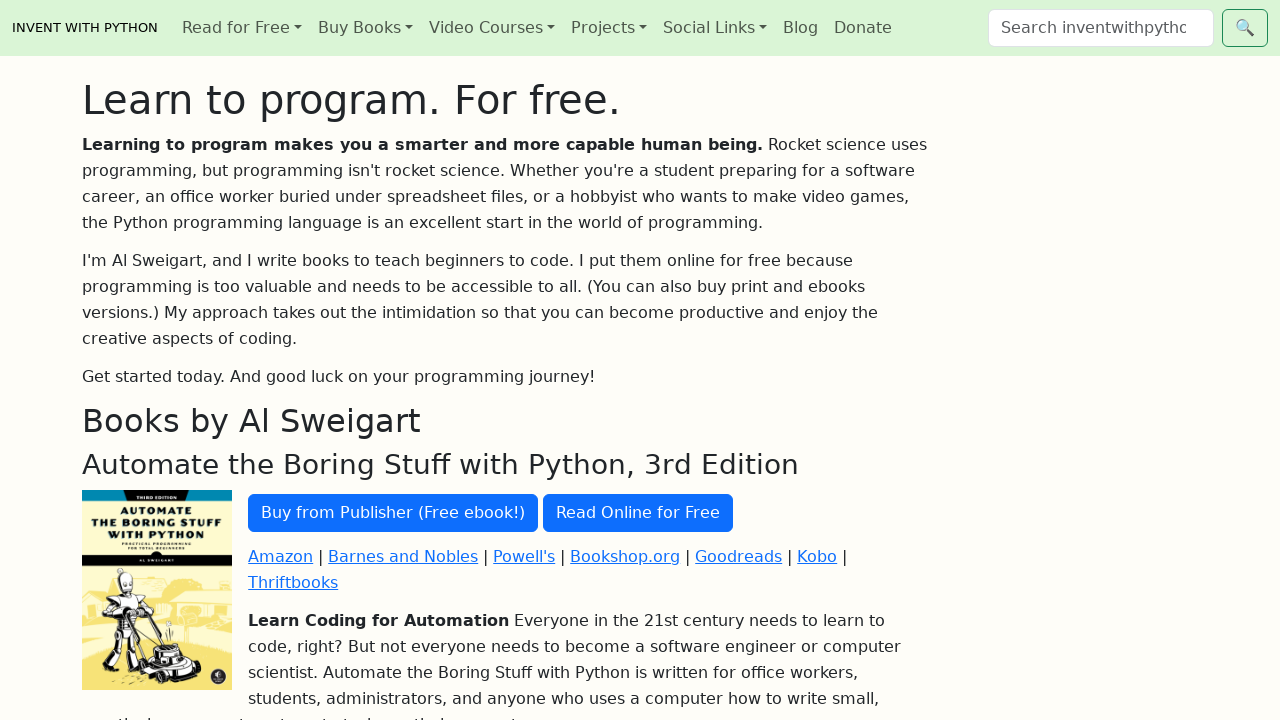

Navigated to inventwithpython.com
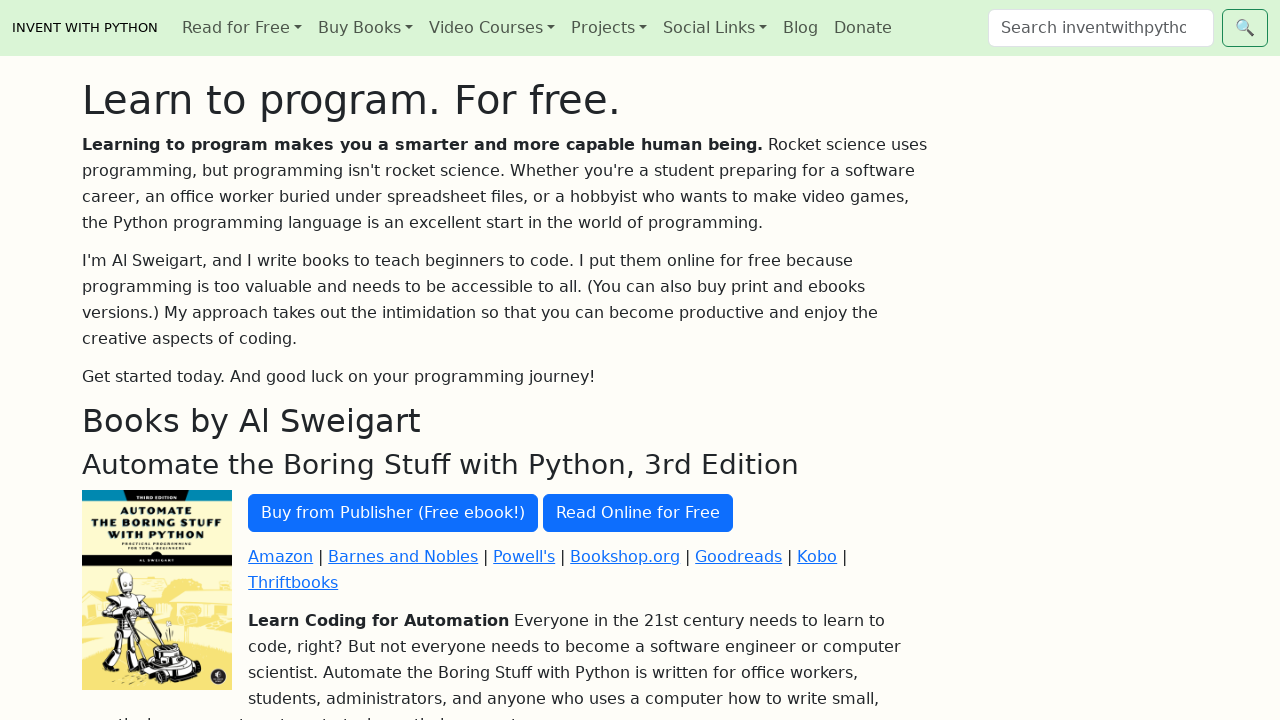

Clicked on link with text 'cat' at (507, 360) on text=cat
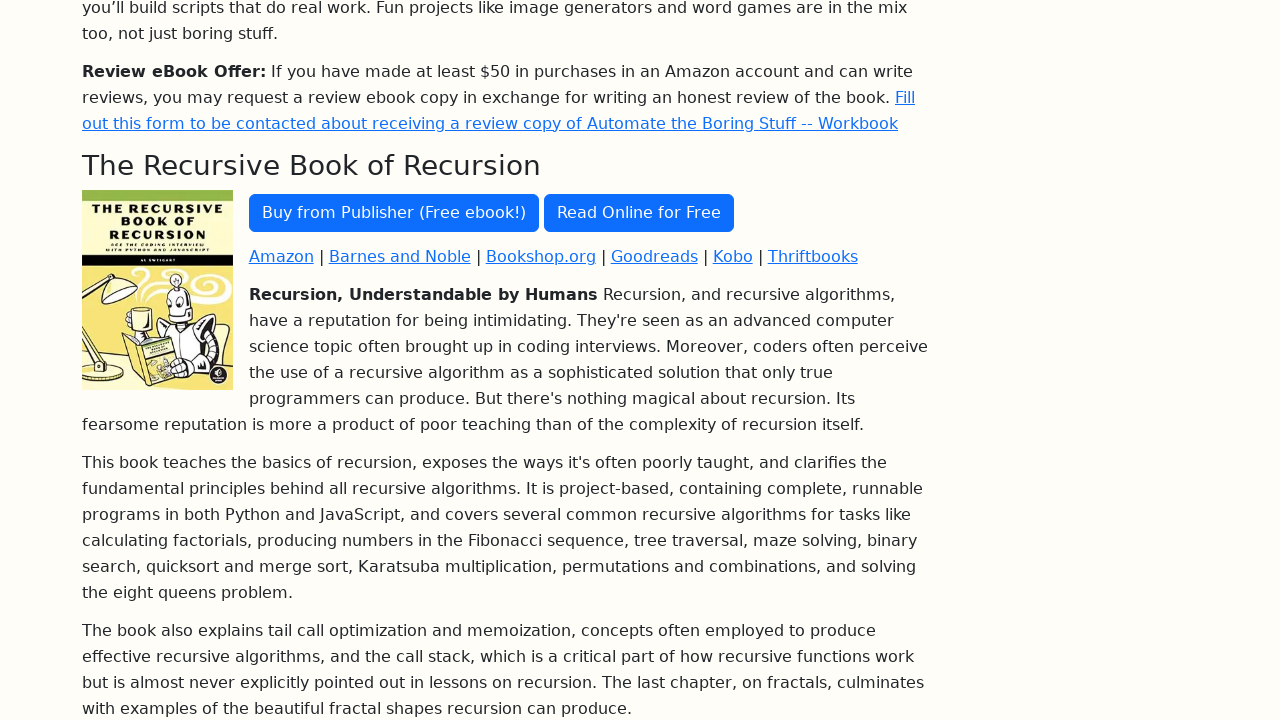

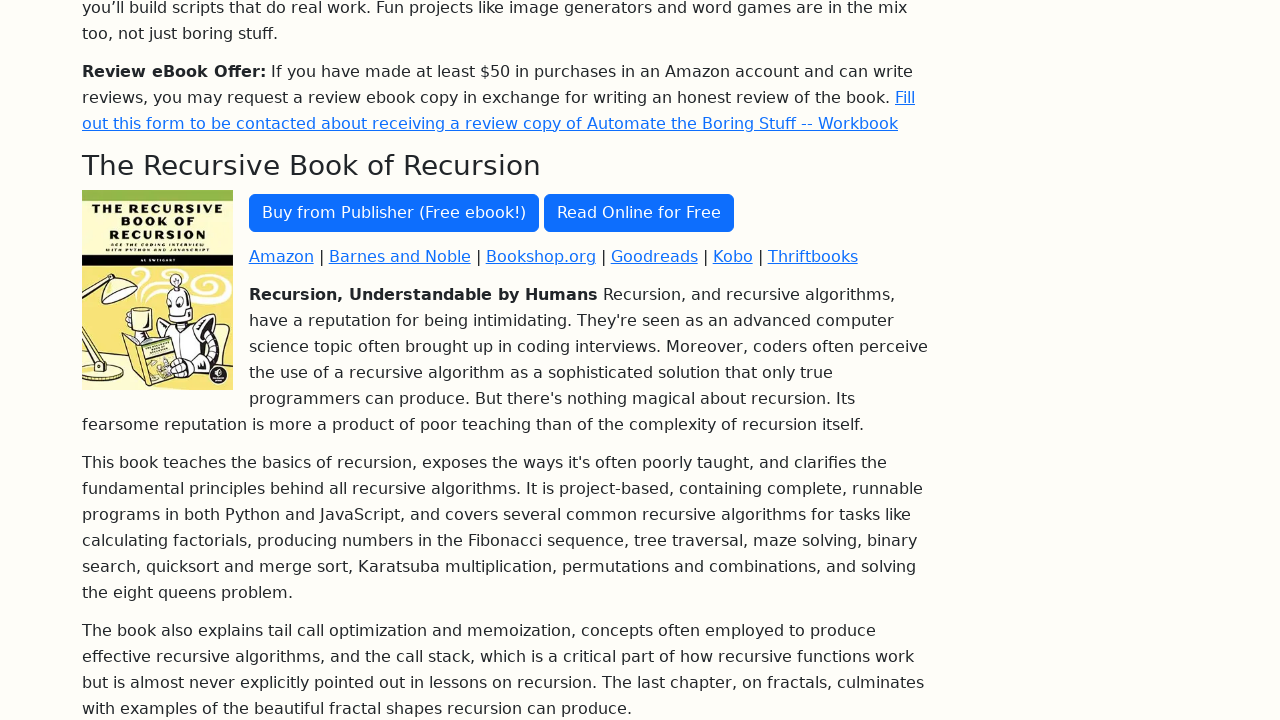